Submits a product review by filling in reviewer name, email, and review text

Starting URL: https://automationexercise.com/product_details/1

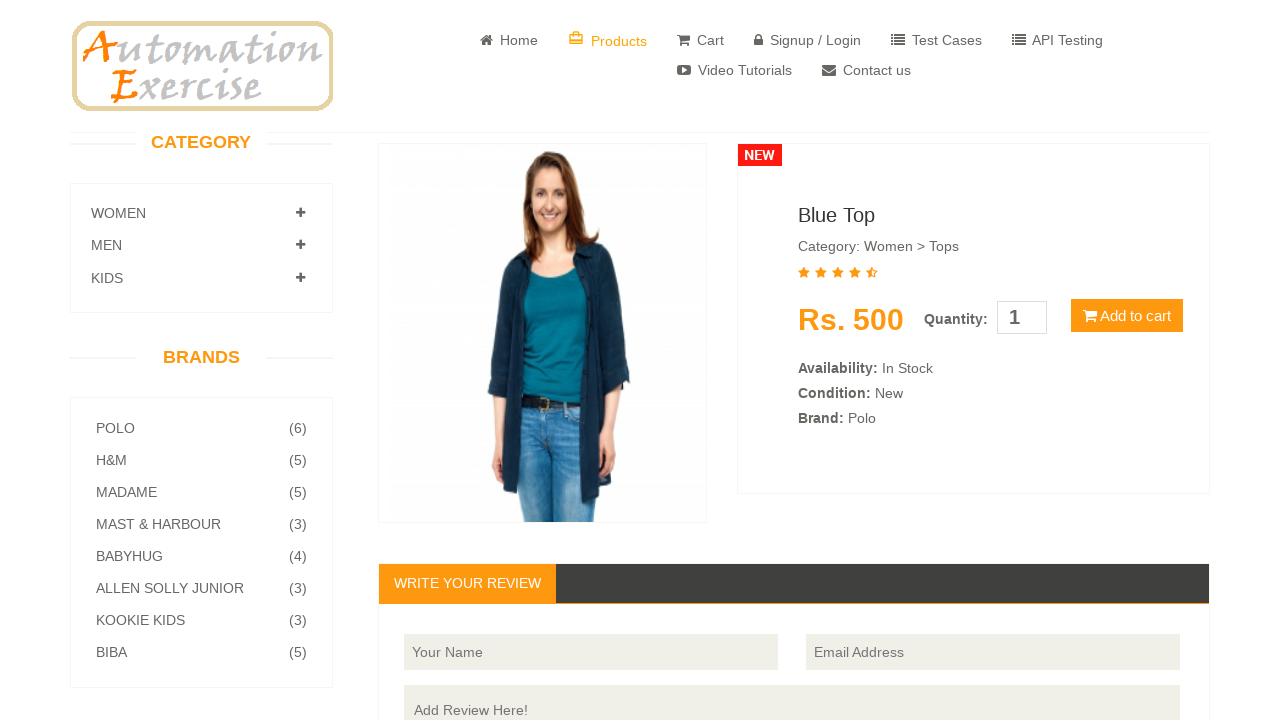

Filled reviewer name field with 'John Smith' on //input[@id='name']
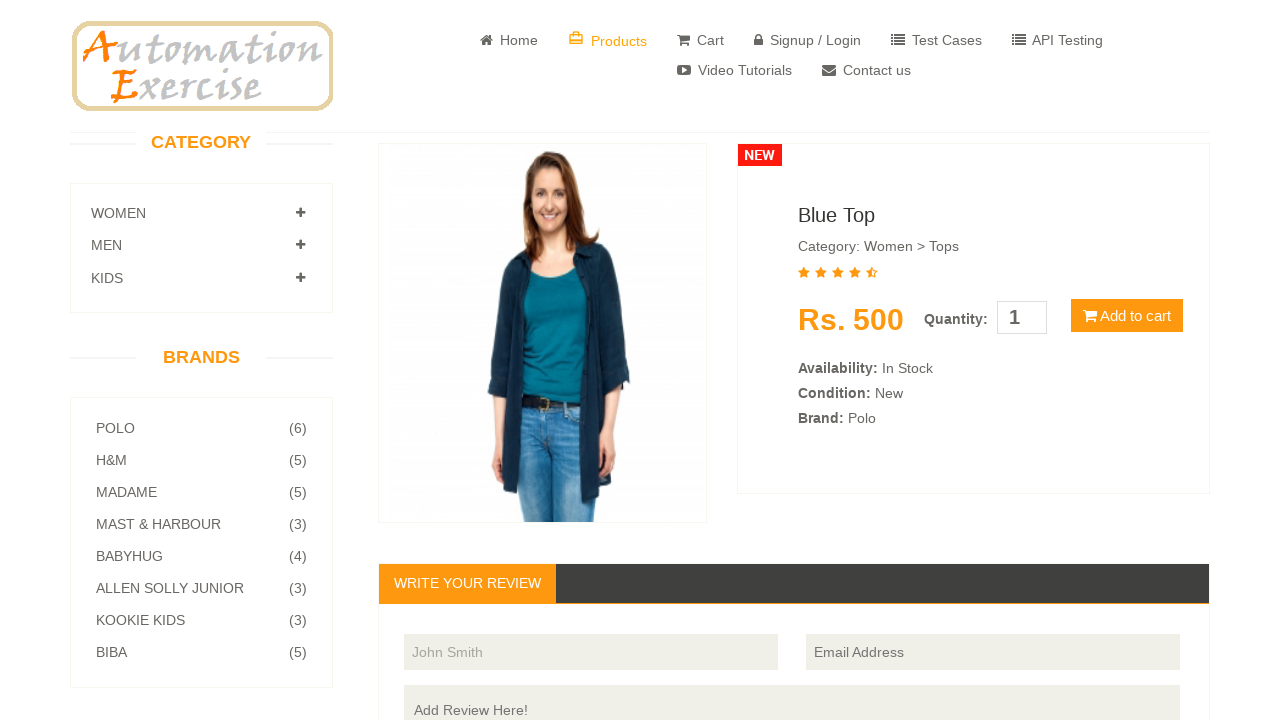

Filled email field with 'john.smith@example.com' on //input[@id='email']
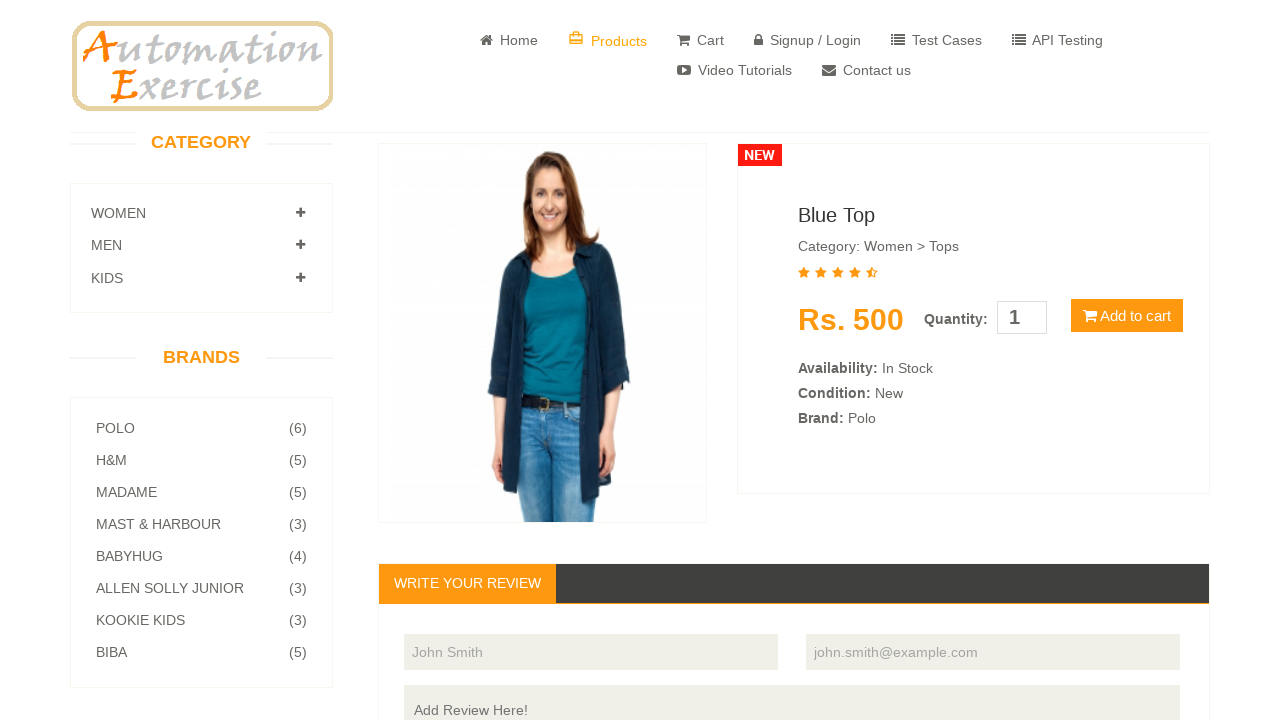

Filled review text field with product review on //textarea[@id='review']
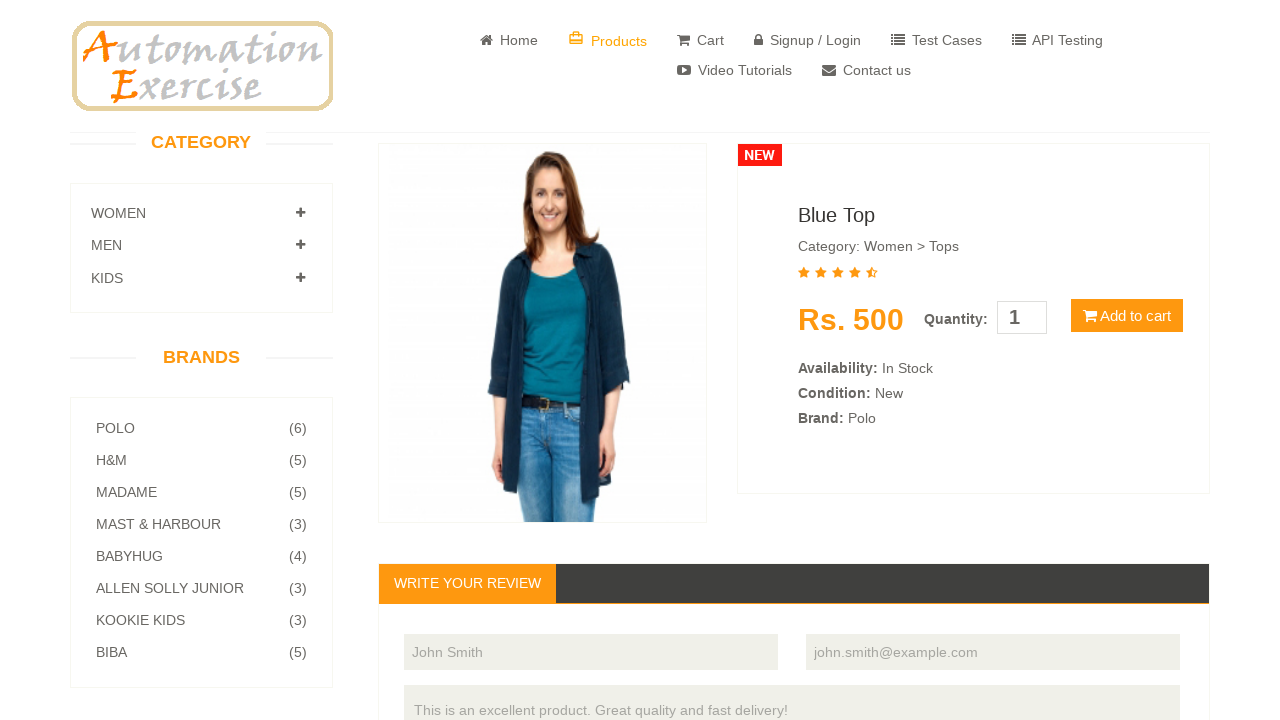

Clicked submit button to submit the review at (1150, 361) on xpath=//button[@id='button-review']
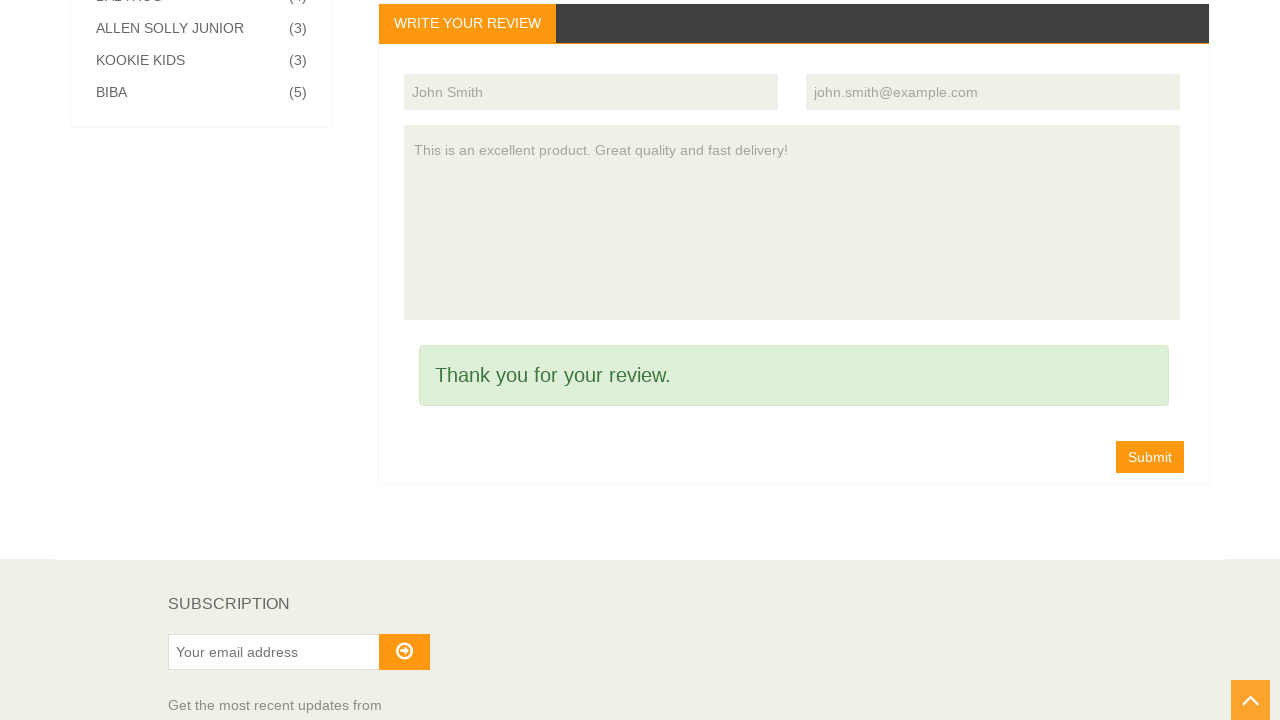

Review success message appeared confirming submission
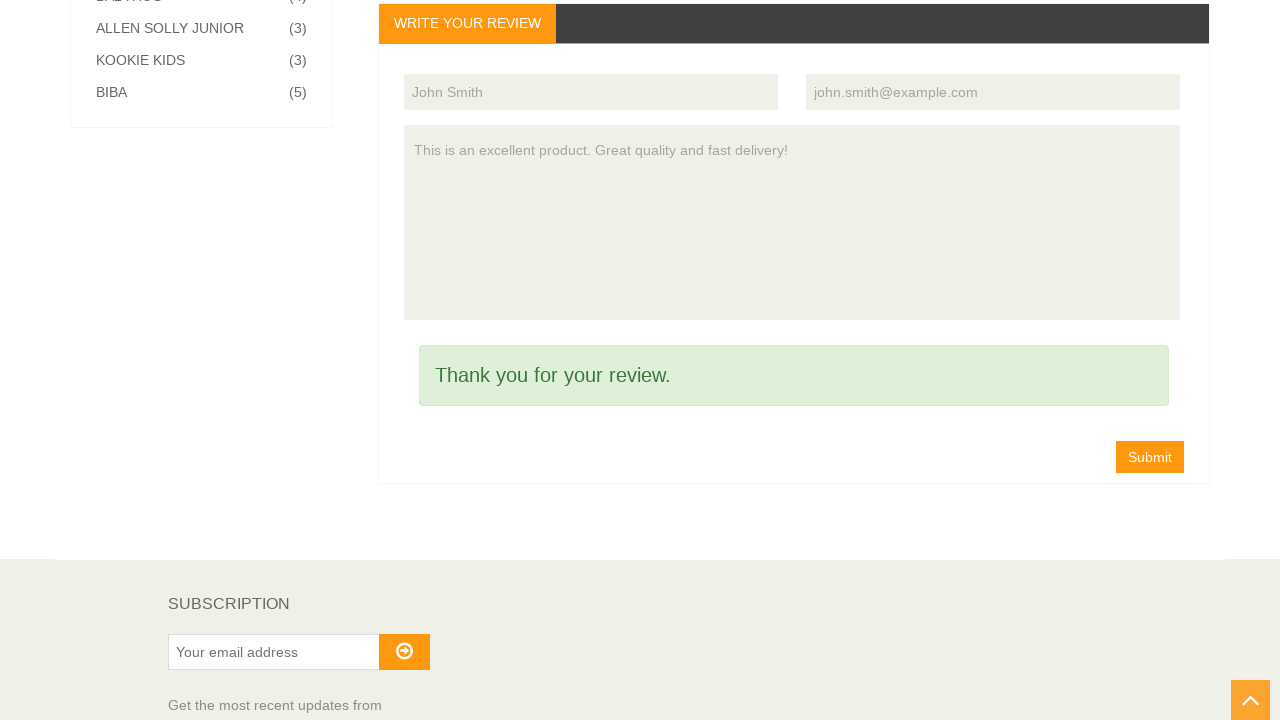

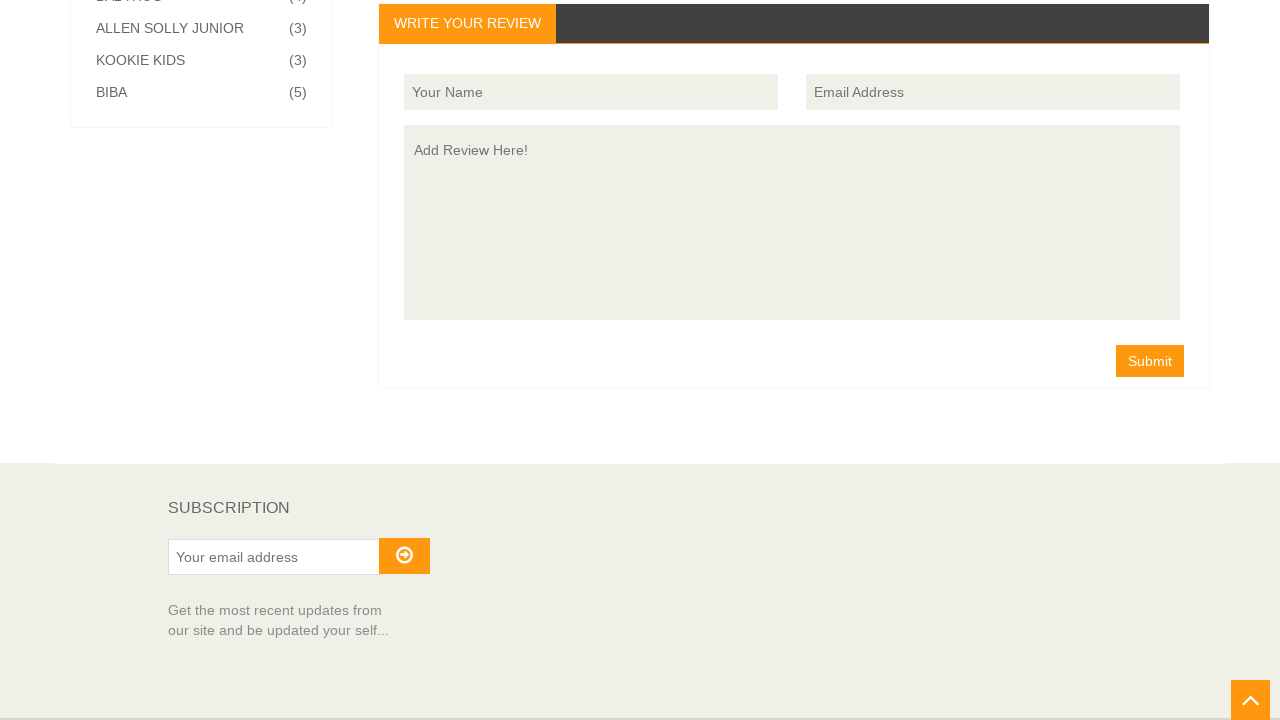